Navigates to PTT Stock forum board, verifies article titles load, clicks on an article to view its content, then navigates back to the listing page.

Starting URL: https://www.ptt.cc/bbs/Stock/index.html

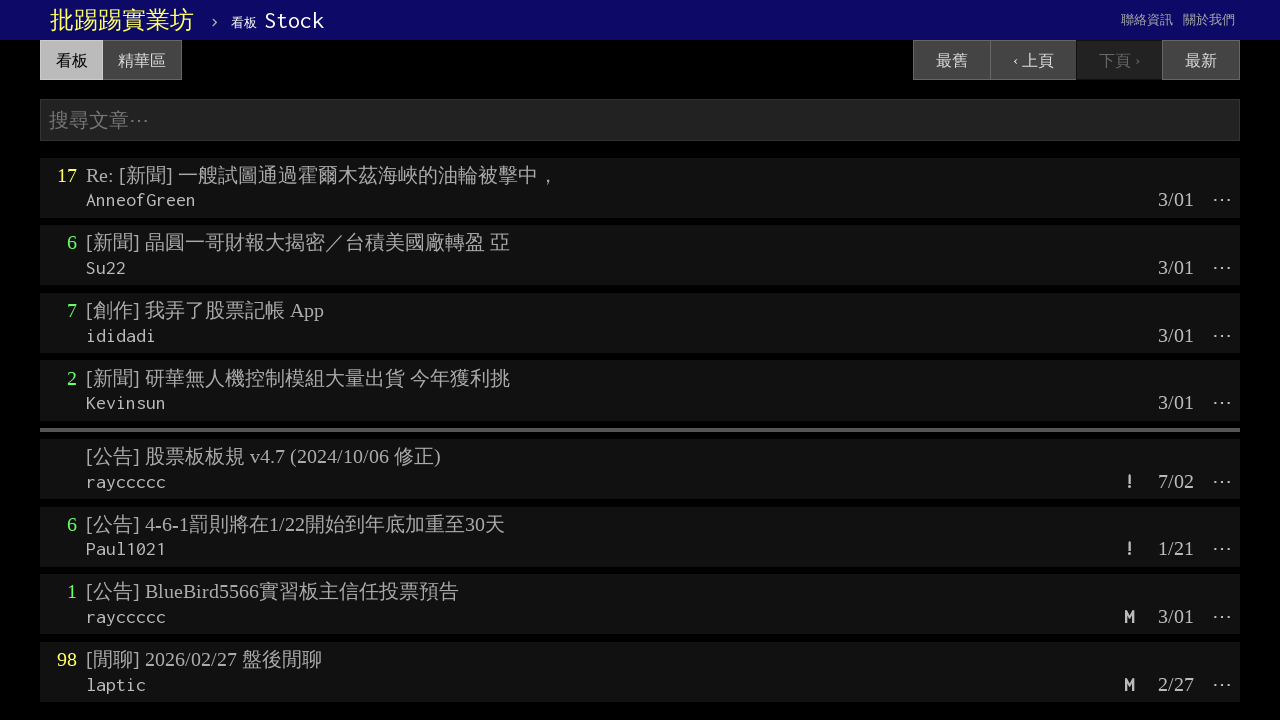

Waited for article titles to load on PTT Stock board
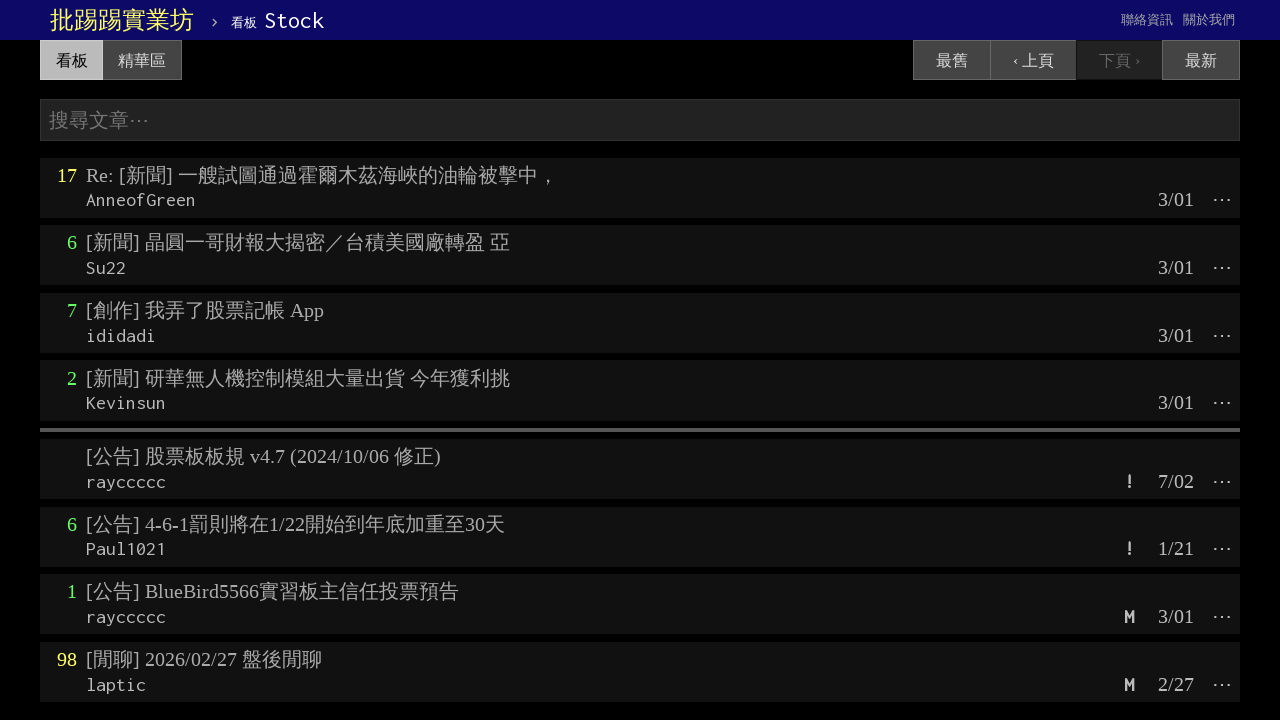

Retrieved all article title elements
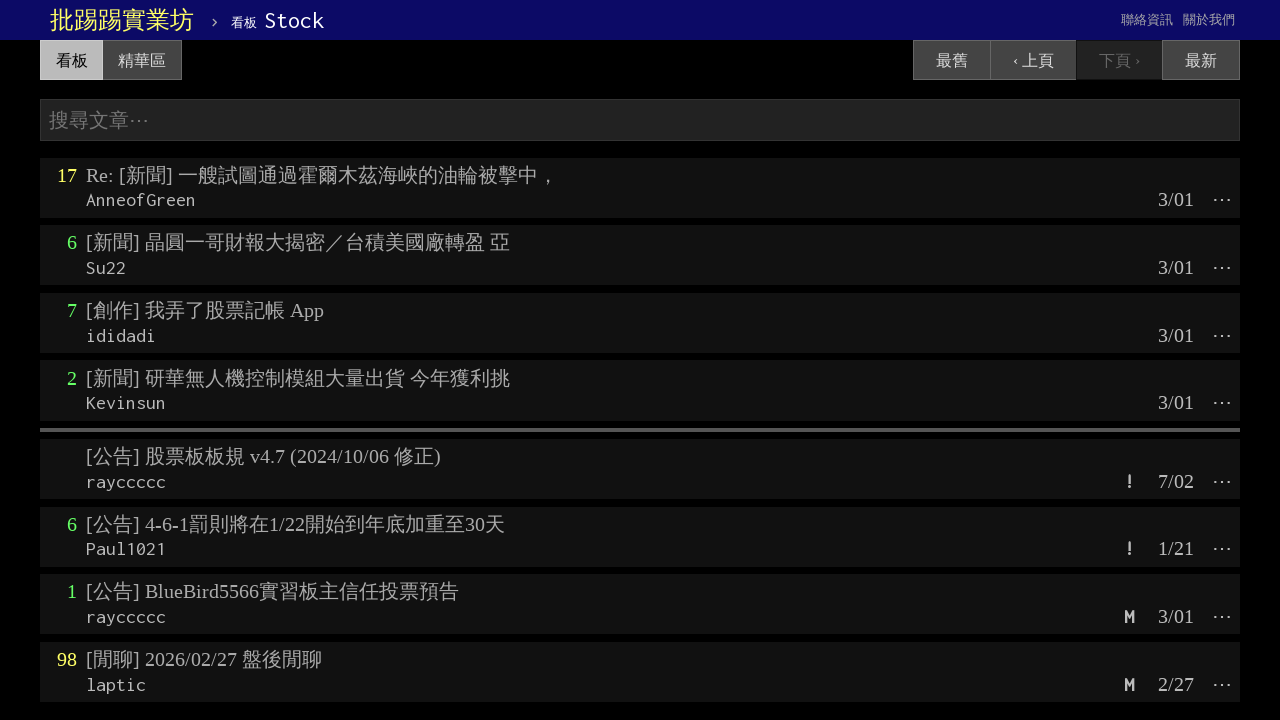

Clicked on article: Re: [新聞] 一艘試圖通過霍爾木茲海峽的油輪被擊中， at (322, 175) on .title >> nth=0 >> a
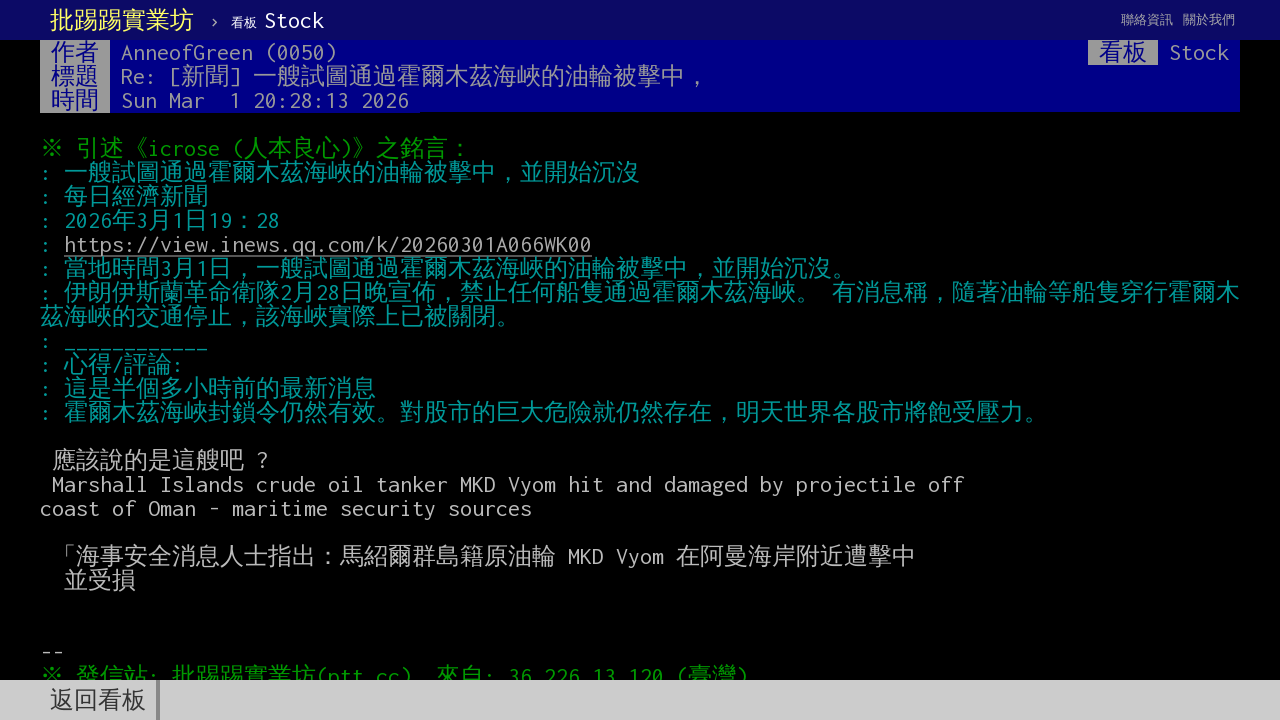

Waited for article content to load
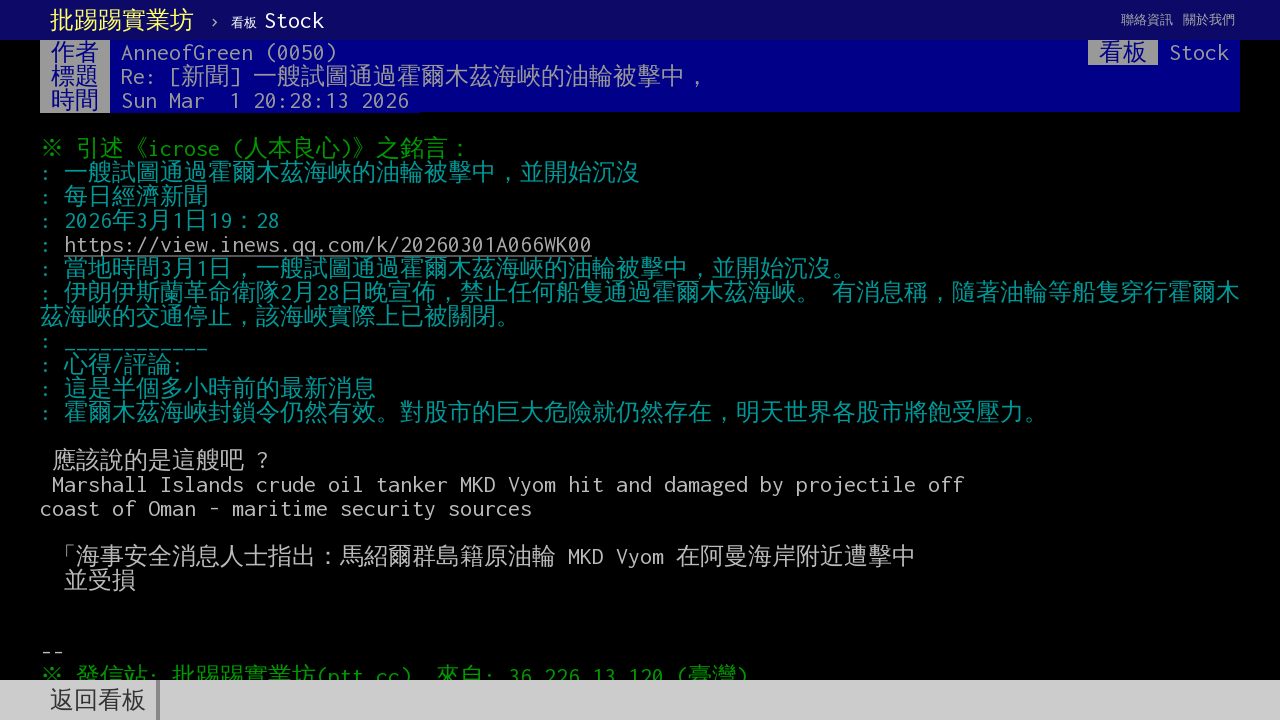

Navigated back to the article listing page
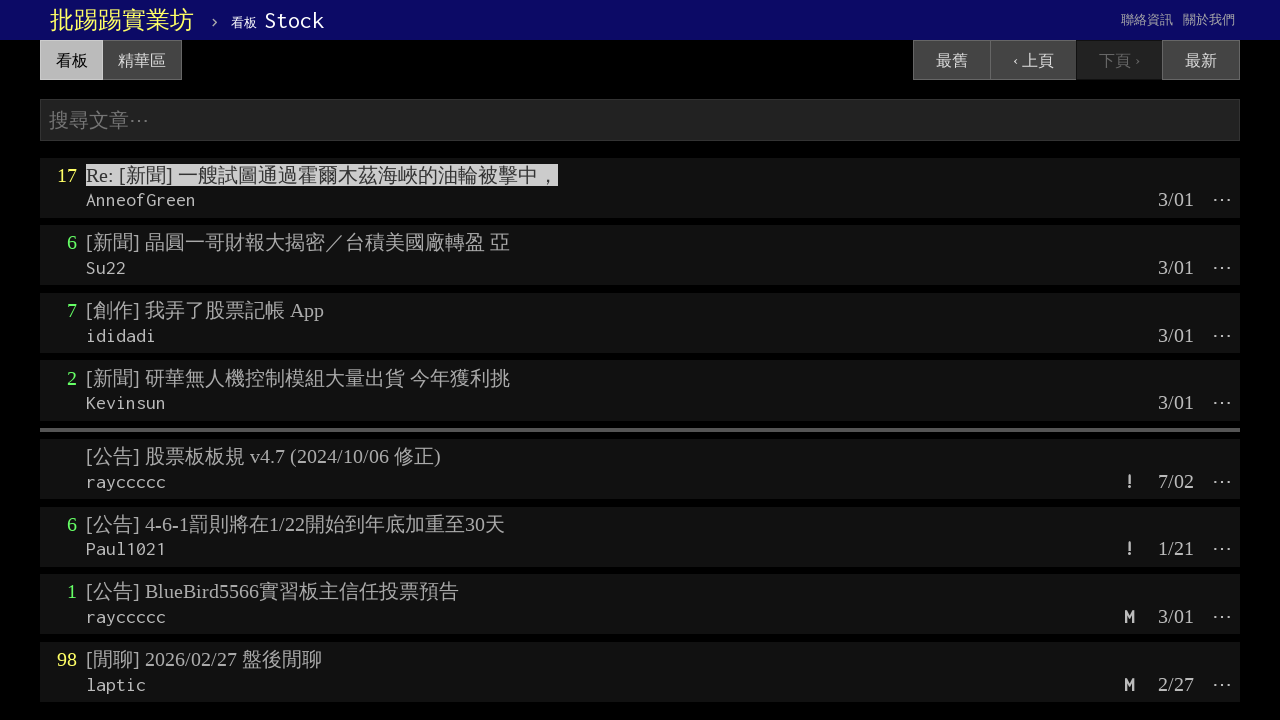

Waited for article listing to reload after navigation
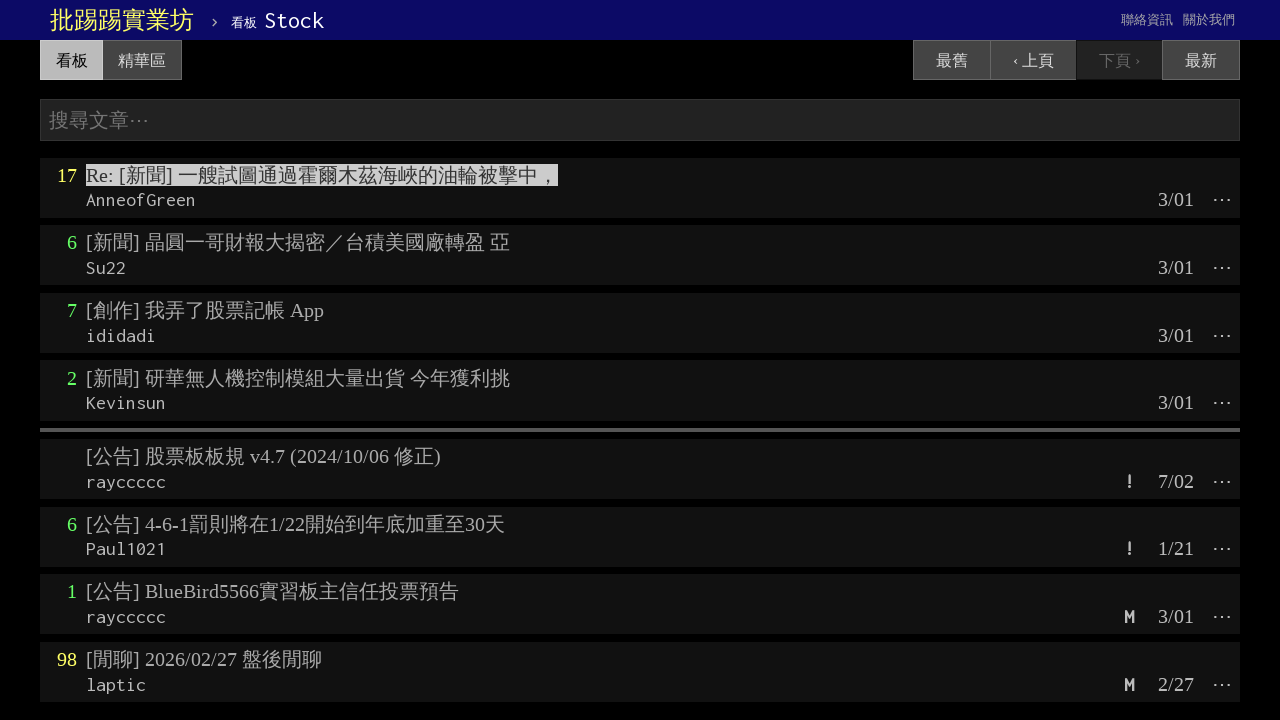

Clicked previous page button to navigate to earlier articles at (1033, 60) on a:has-text('‹ 上頁')
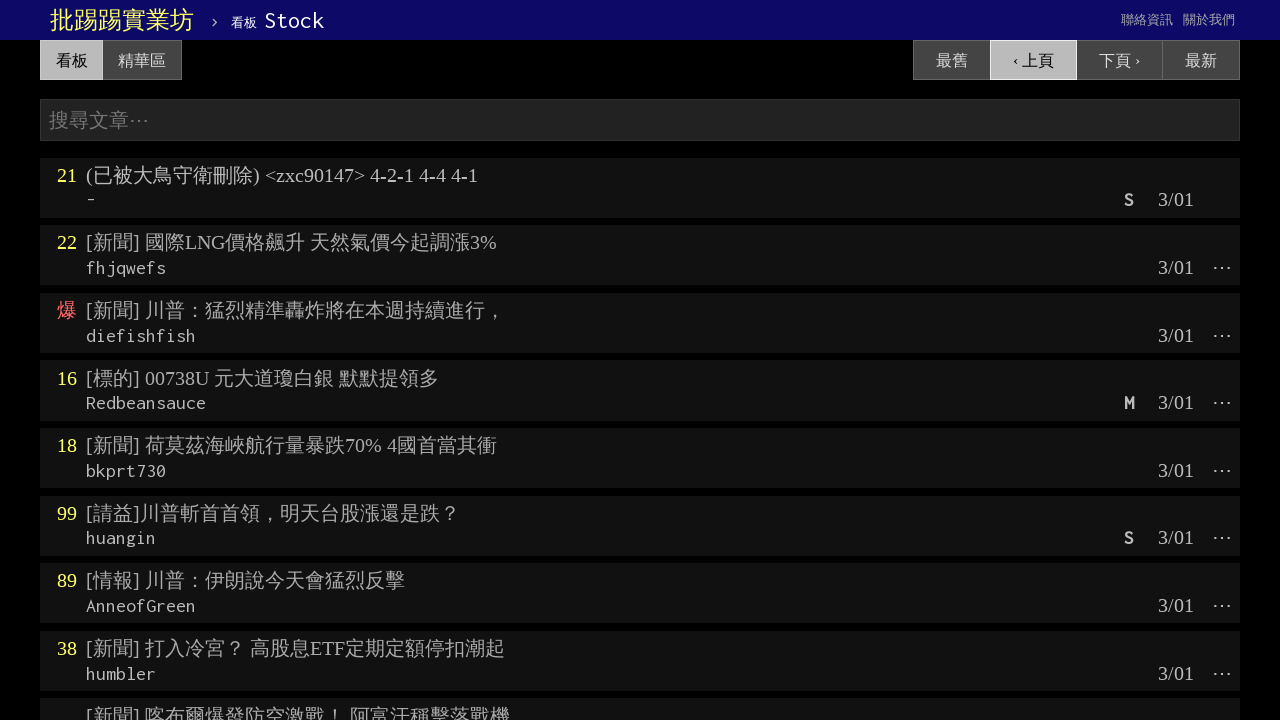

Waited for previous page articles to load
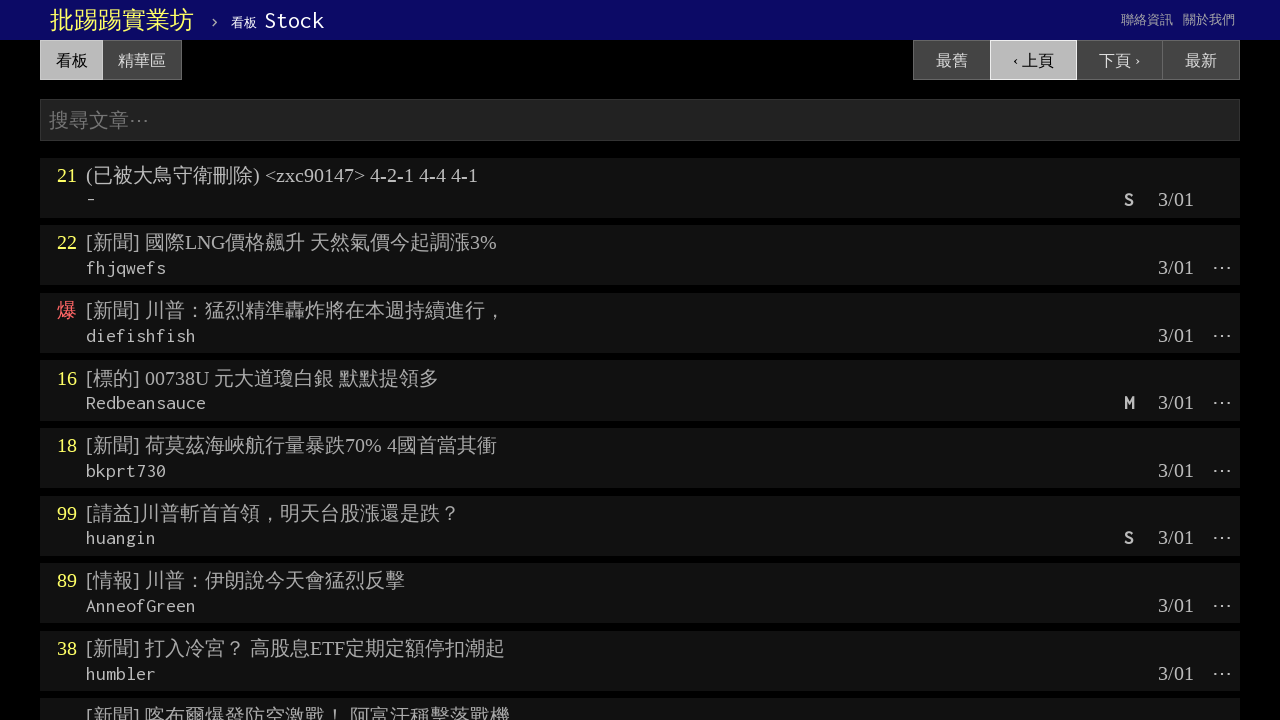

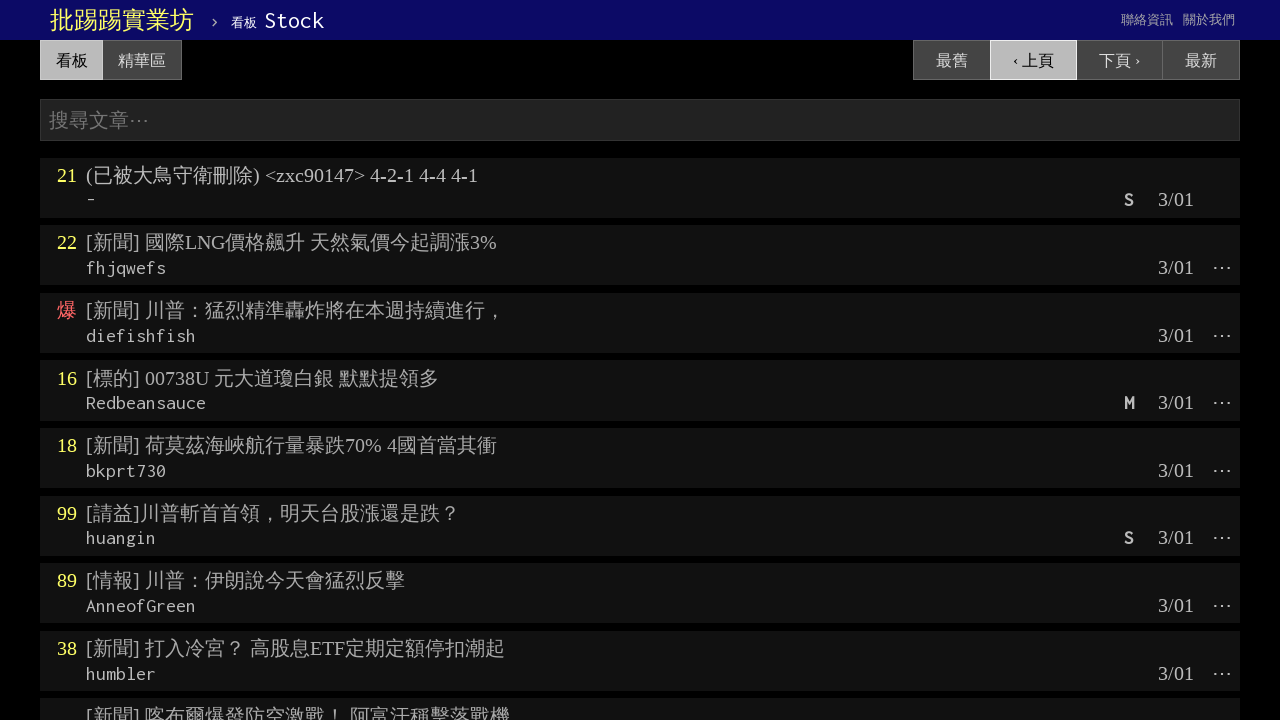